Tests that the complete all checkbox updates state when individual items are completed or cleared

Starting URL: https://demo.playwright.dev/todomvc

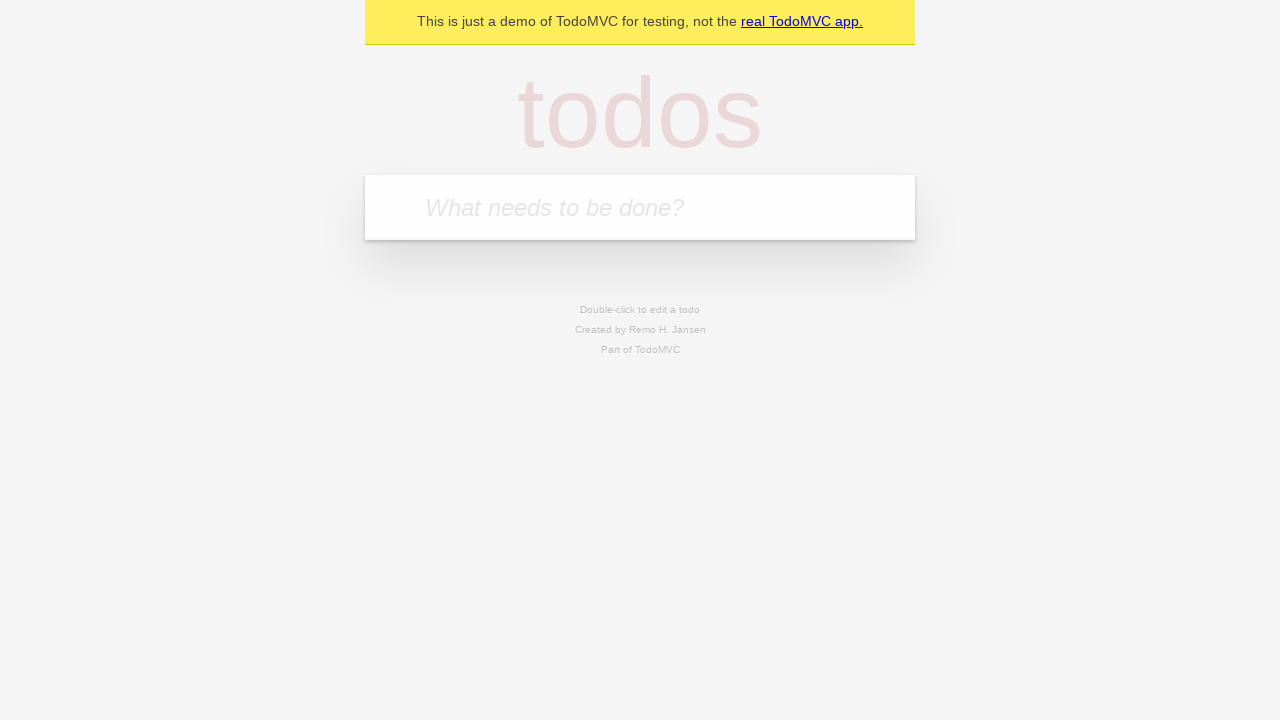

Filled todo input with 'buy some cheese' on internal:attr=[placeholder="What needs to be done?"i]
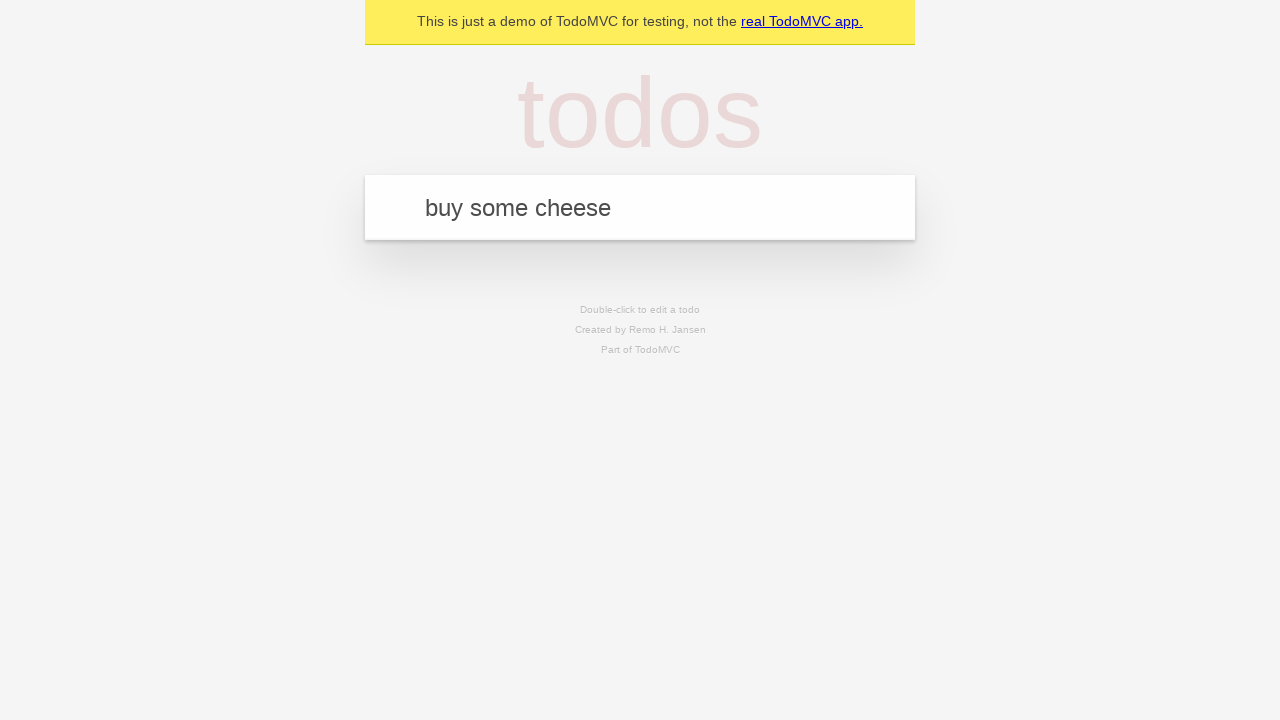

Pressed Enter to create todo 'buy some cheese' on internal:attr=[placeholder="What needs to be done?"i]
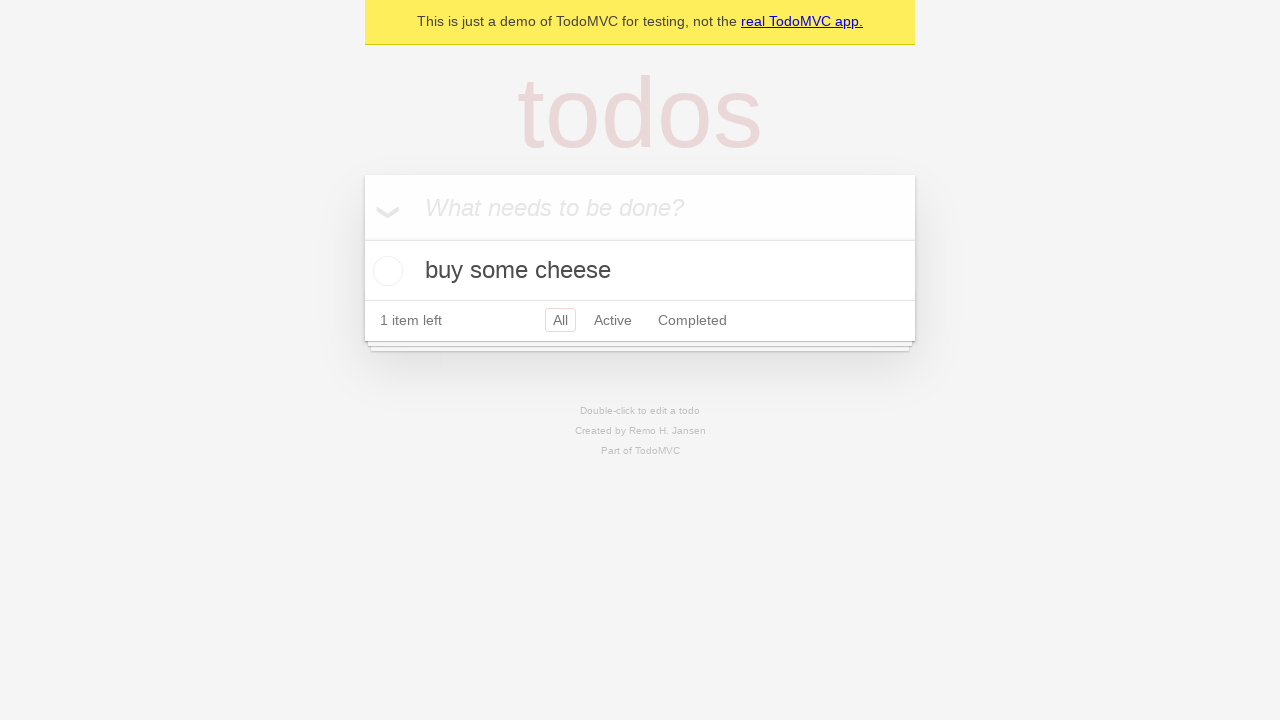

Filled todo input with 'feed the cat' on internal:attr=[placeholder="What needs to be done?"i]
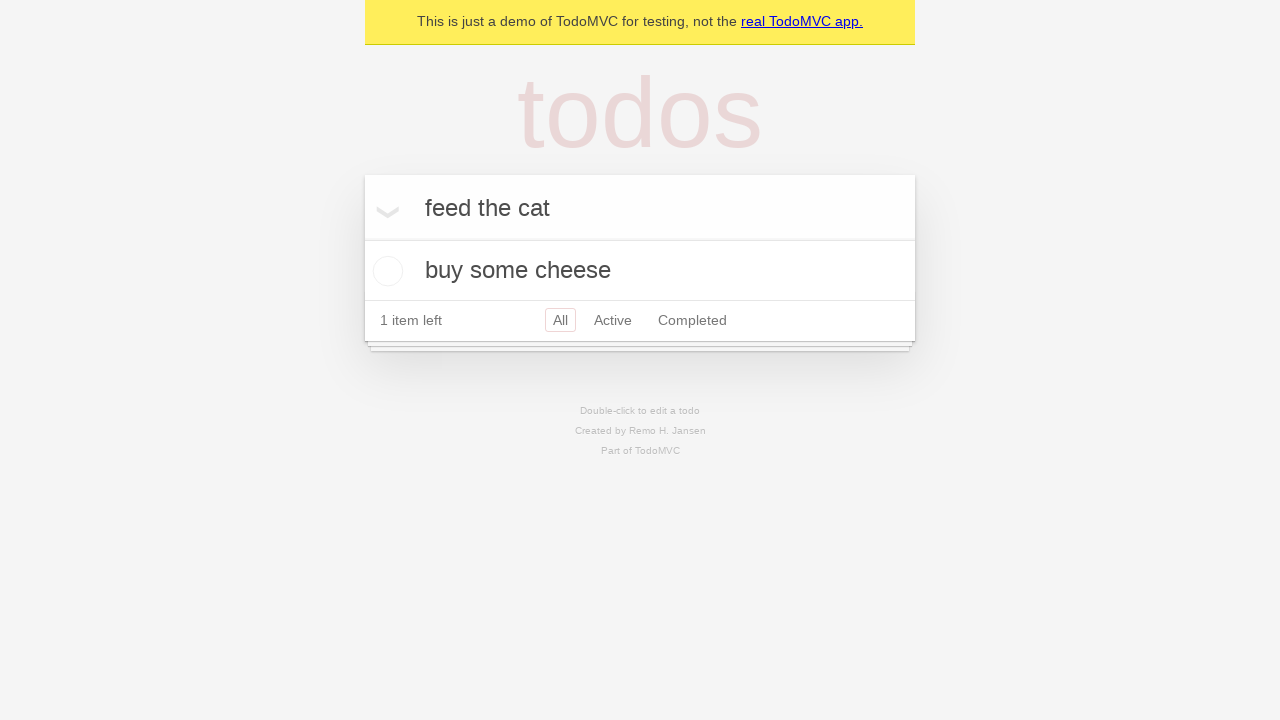

Pressed Enter to create todo 'feed the cat' on internal:attr=[placeholder="What needs to be done?"i]
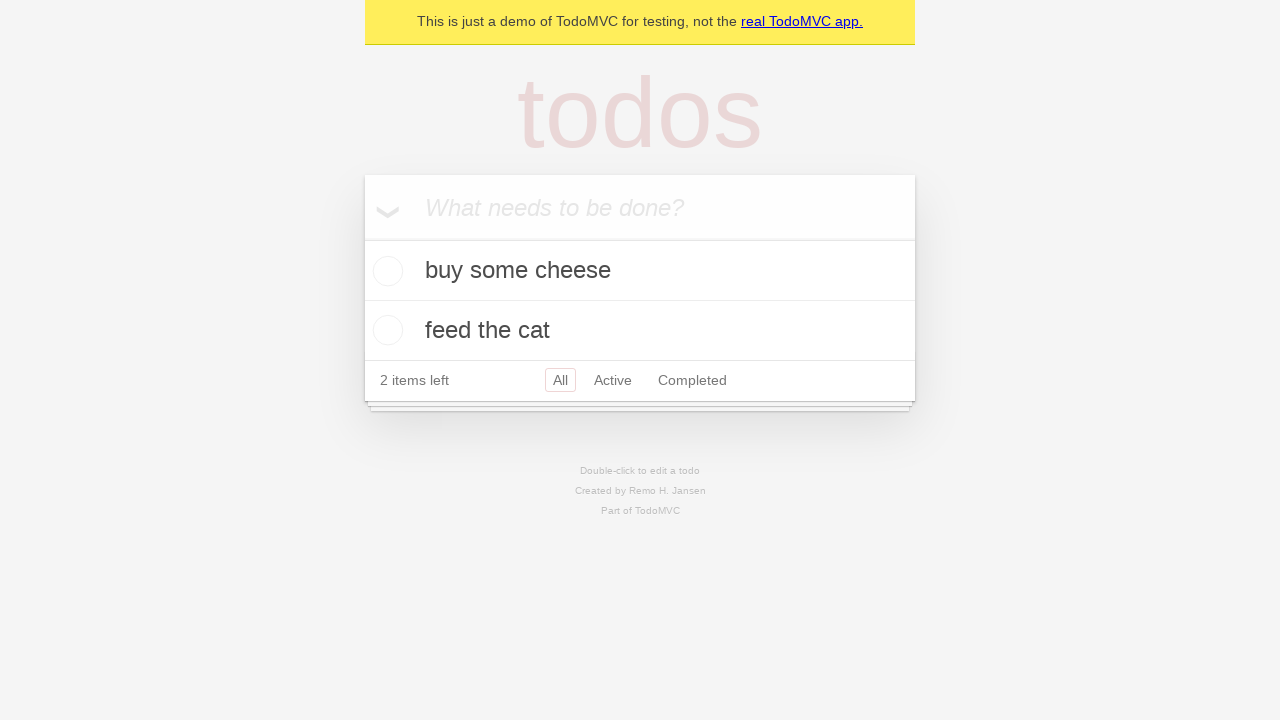

Filled todo input with 'book a doctors appointment' on internal:attr=[placeholder="What needs to be done?"i]
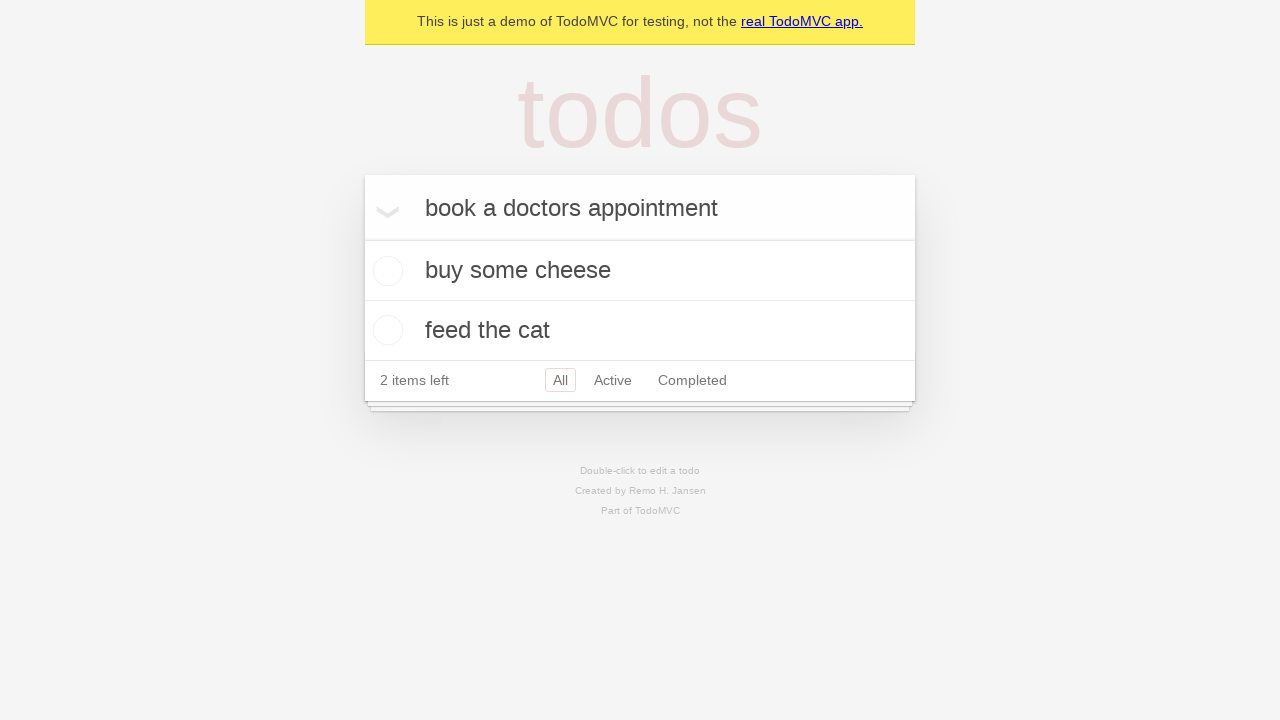

Pressed Enter to create todo 'book a doctors appointment' on internal:attr=[placeholder="What needs to be done?"i]
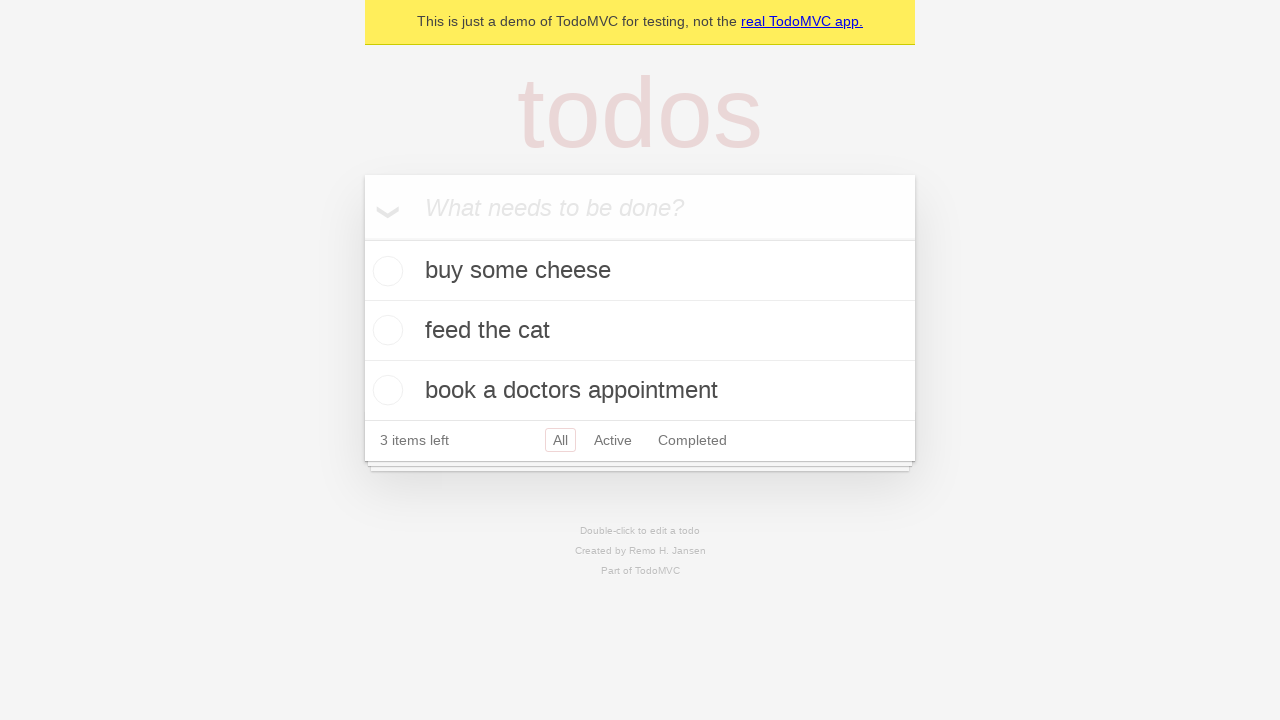

Checked 'Mark all as complete' checkbox to complete all todos at (362, 238) on internal:label="Mark all as complete"i
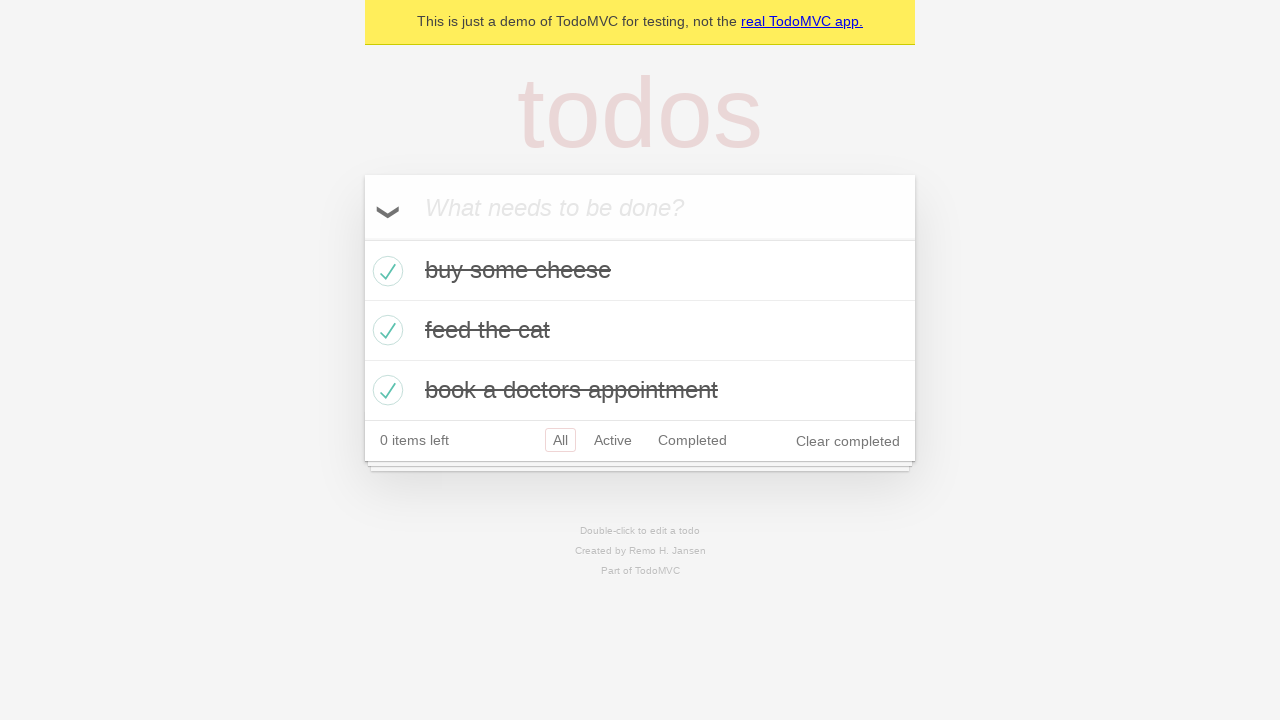

Unchecked the first todo item at (385, 271) on internal:testid=[data-testid="todo-item"s] >> nth=0 >> internal:role=checkbox
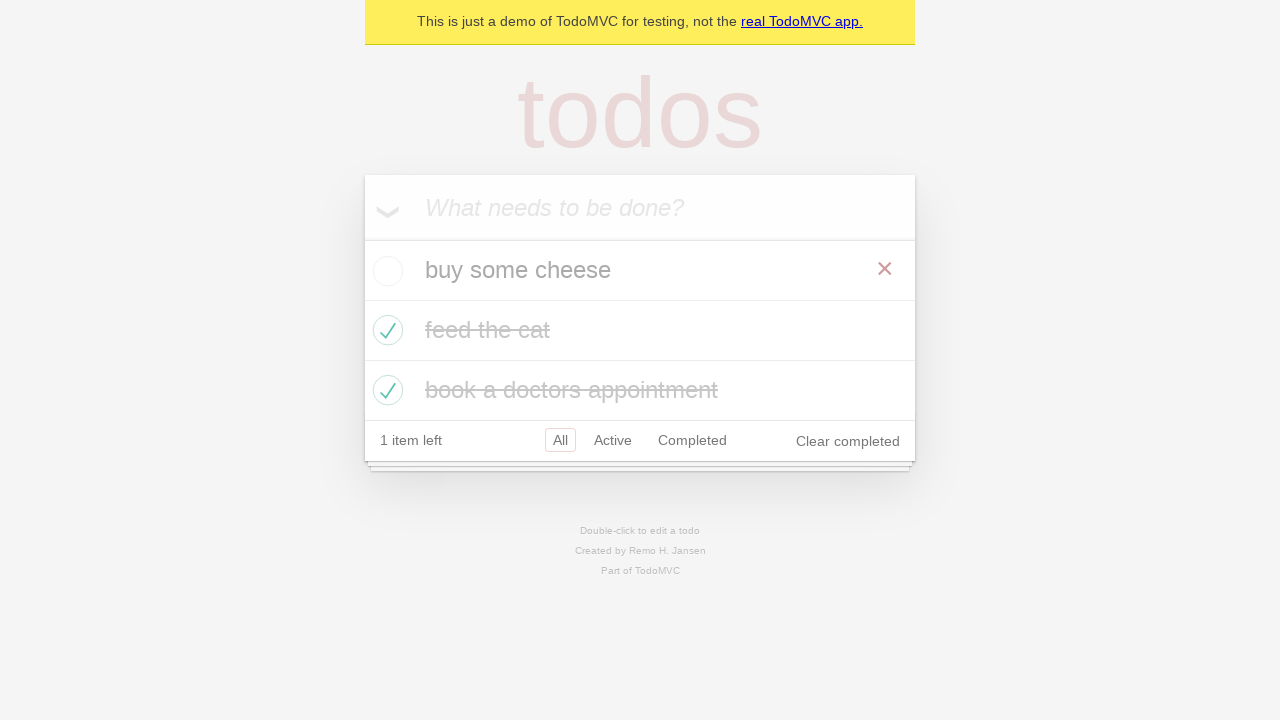

Re-checked the first todo item at (385, 271) on internal:testid=[data-testid="todo-item"s] >> nth=0 >> internal:role=checkbox
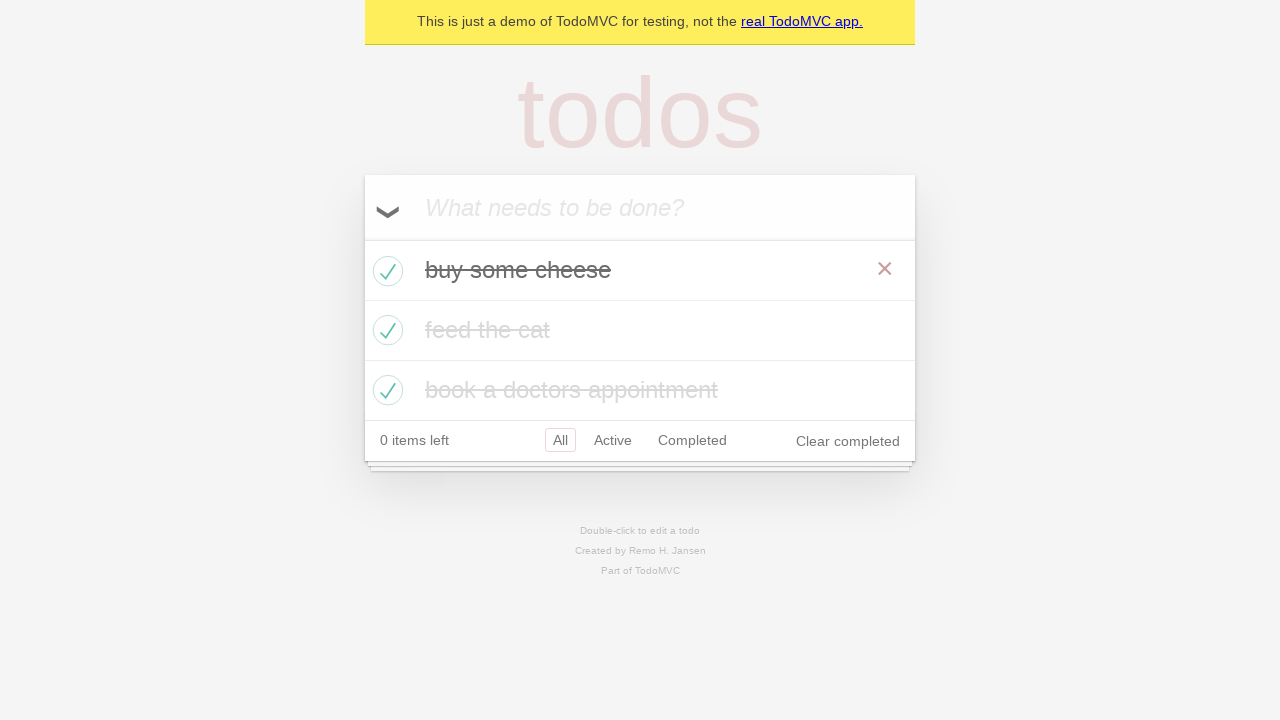

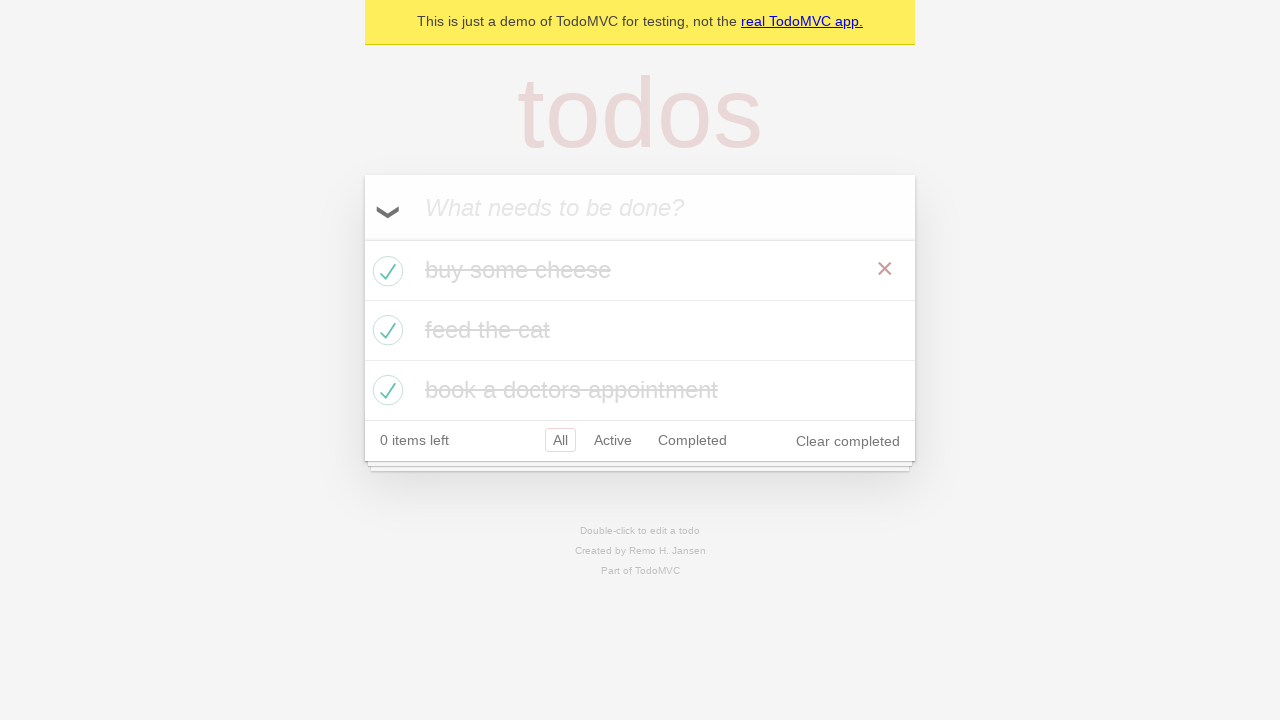